Navigates to Flipkart homepage and captures a screenshot of the page after it loads

Starting URL: https://www.flipkart.com/

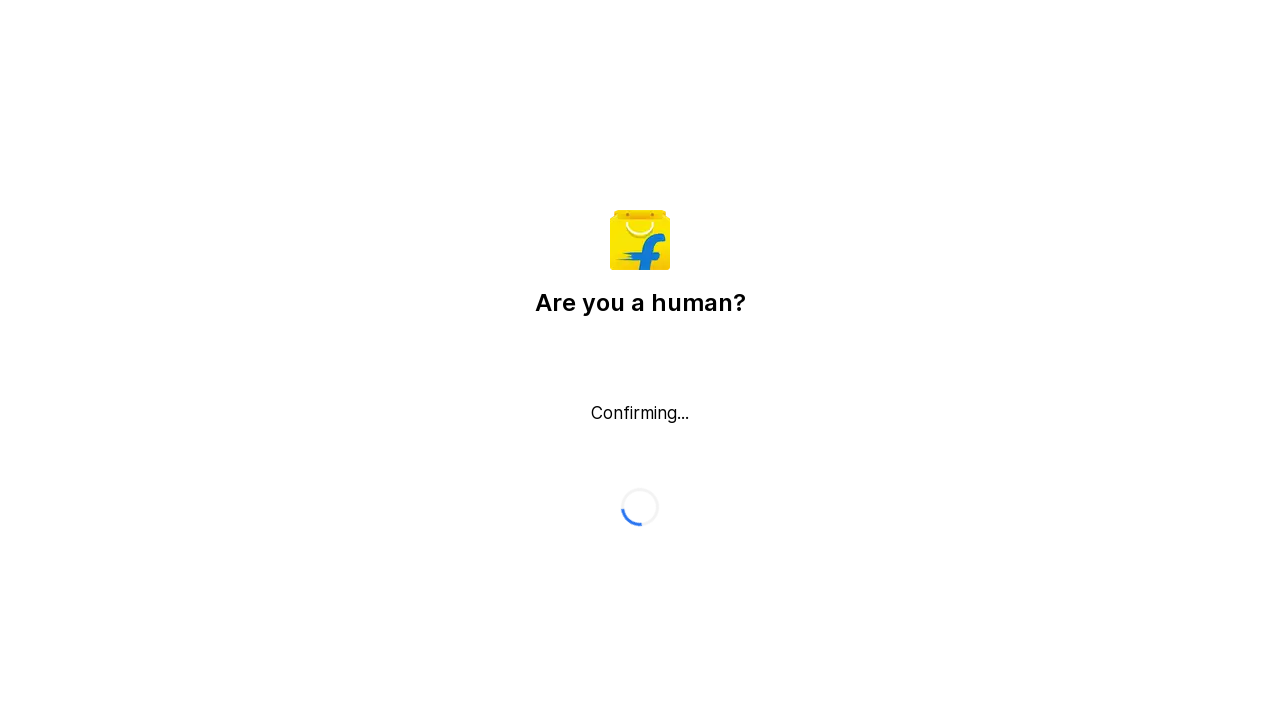

Waited for Flipkart homepage to fully load (networkidle state)
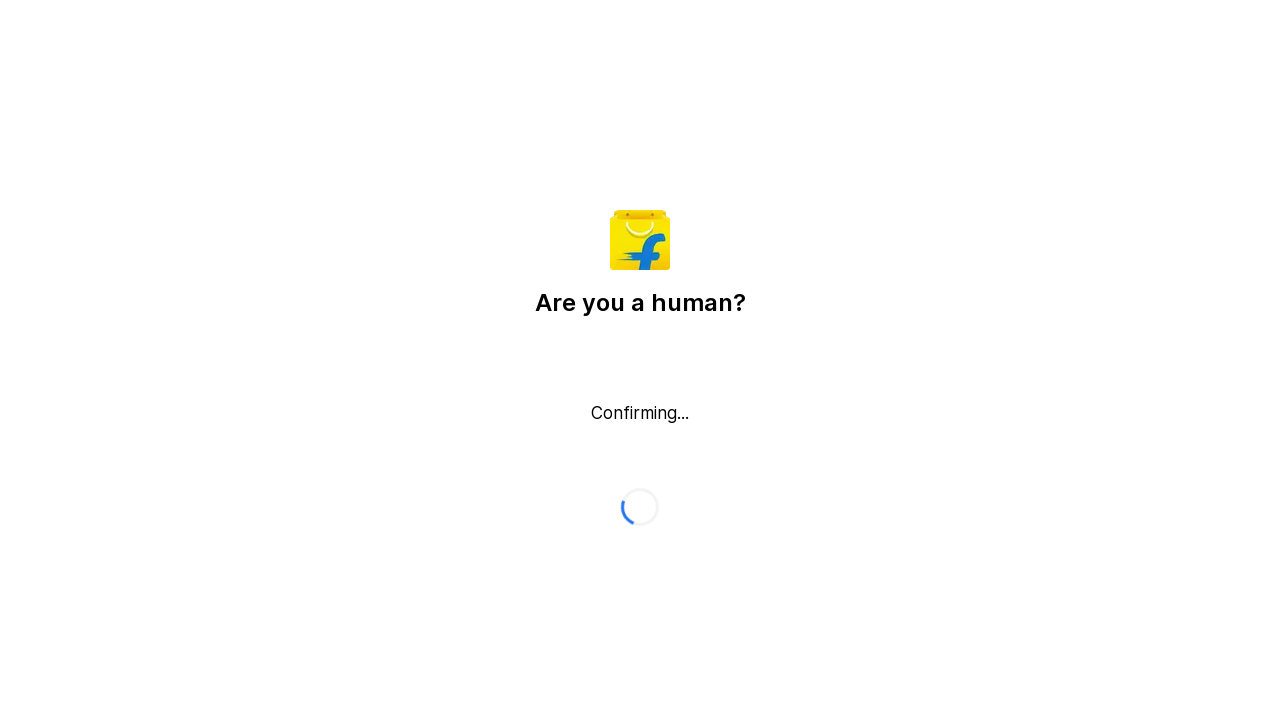

Captured screenshot of loaded Flipkart homepage
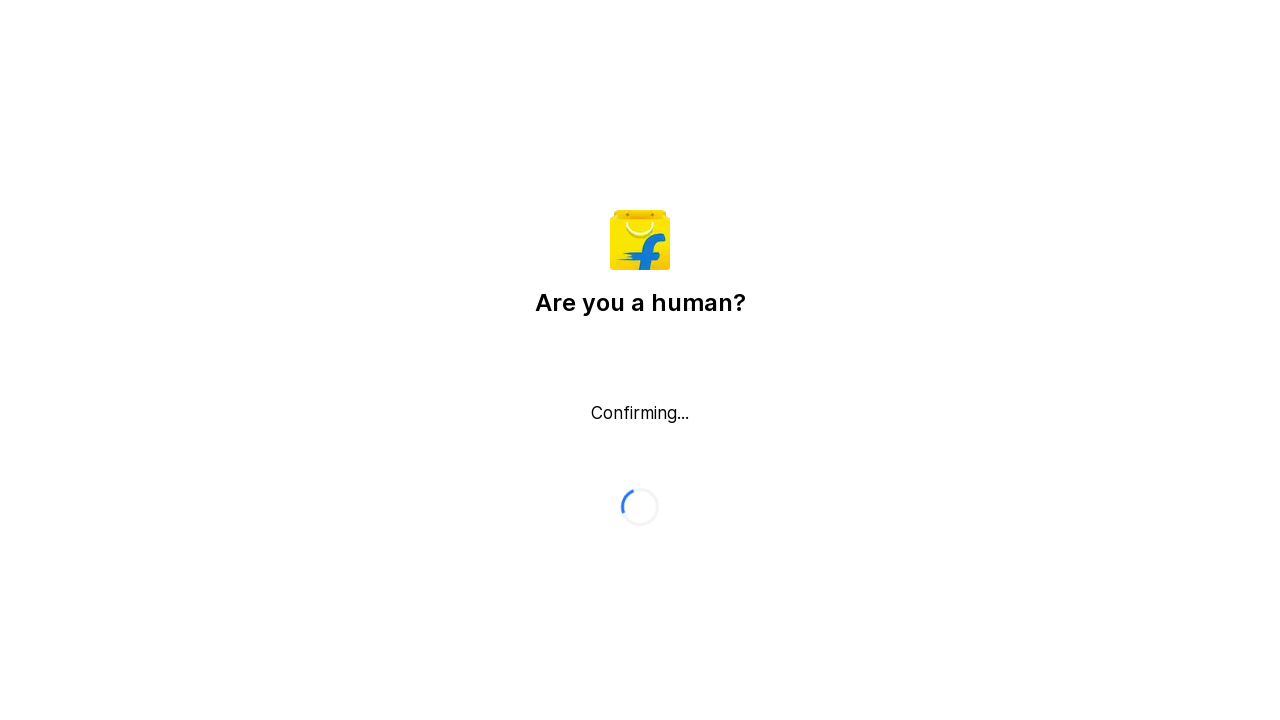

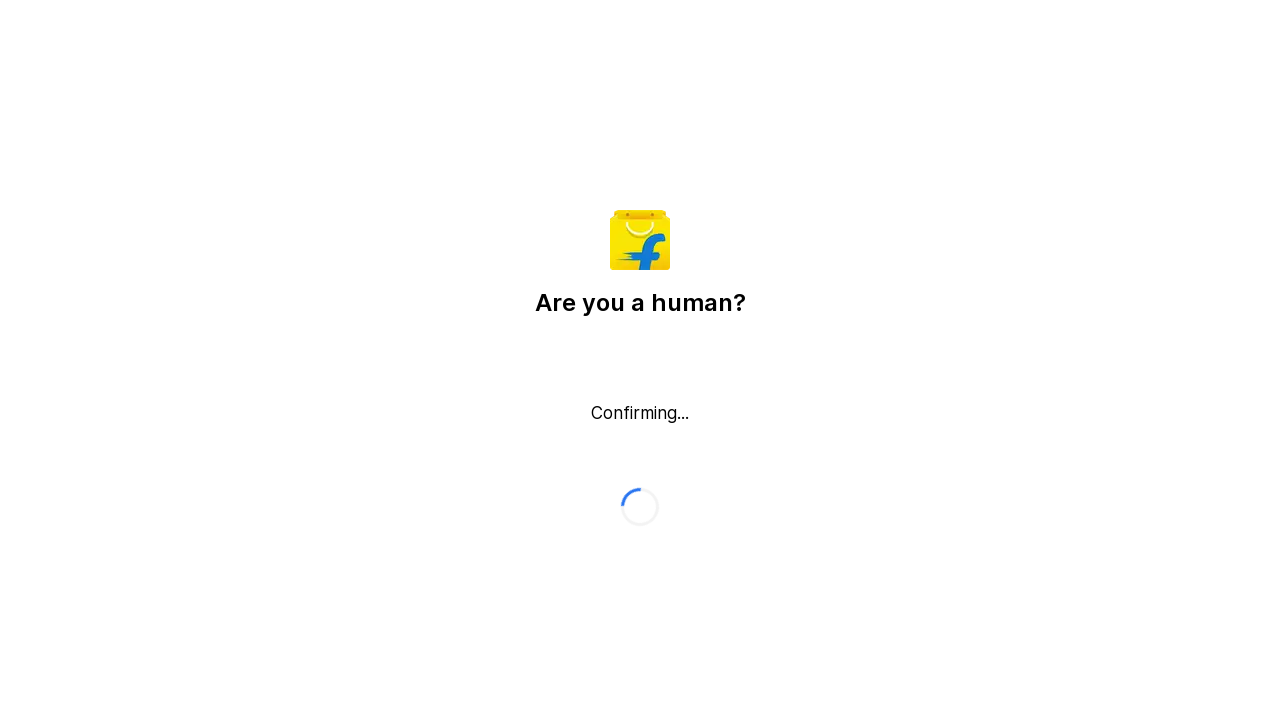